Tests accordion functionality by clicking on a section to expand it and verifying the paragraph content is displayed

Starting URL: http://demo.automationtesting.in/Accordion.html

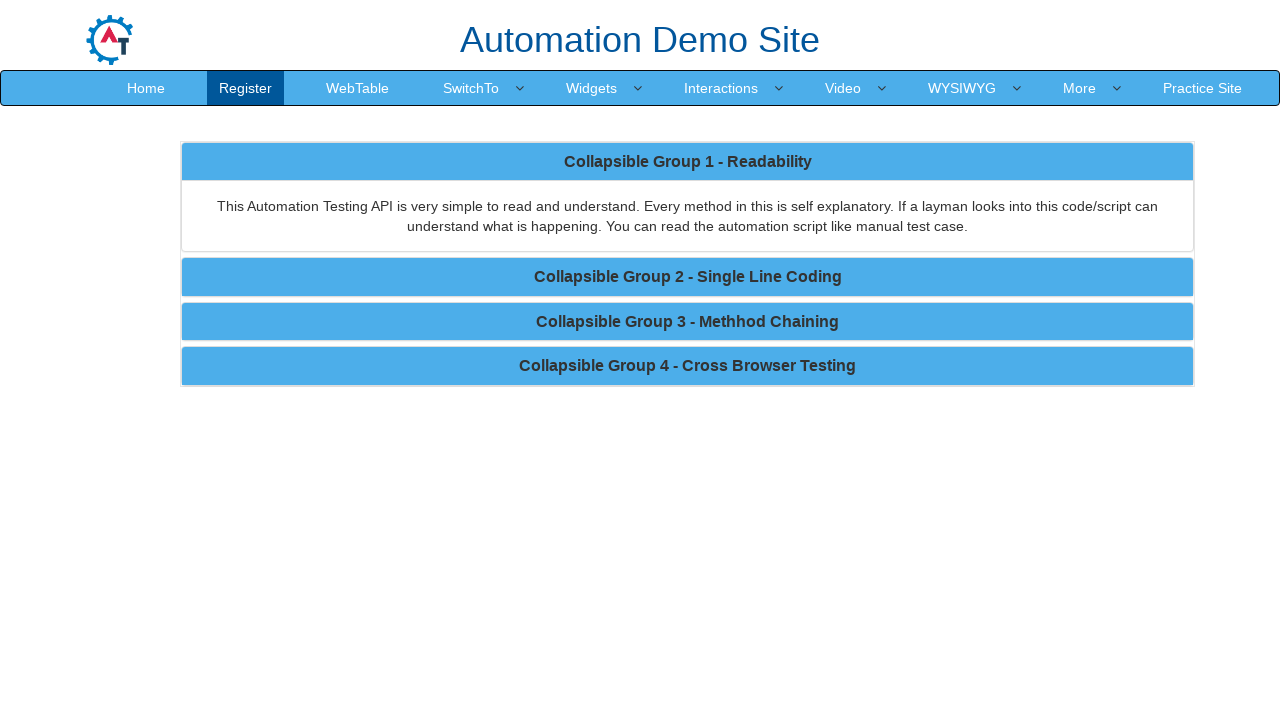

Clicked on accordion section to expand it at (688, 277) on xpath=//*[@id='Functionality']/div/div/div/div[2]/div[1]/h4/a/b
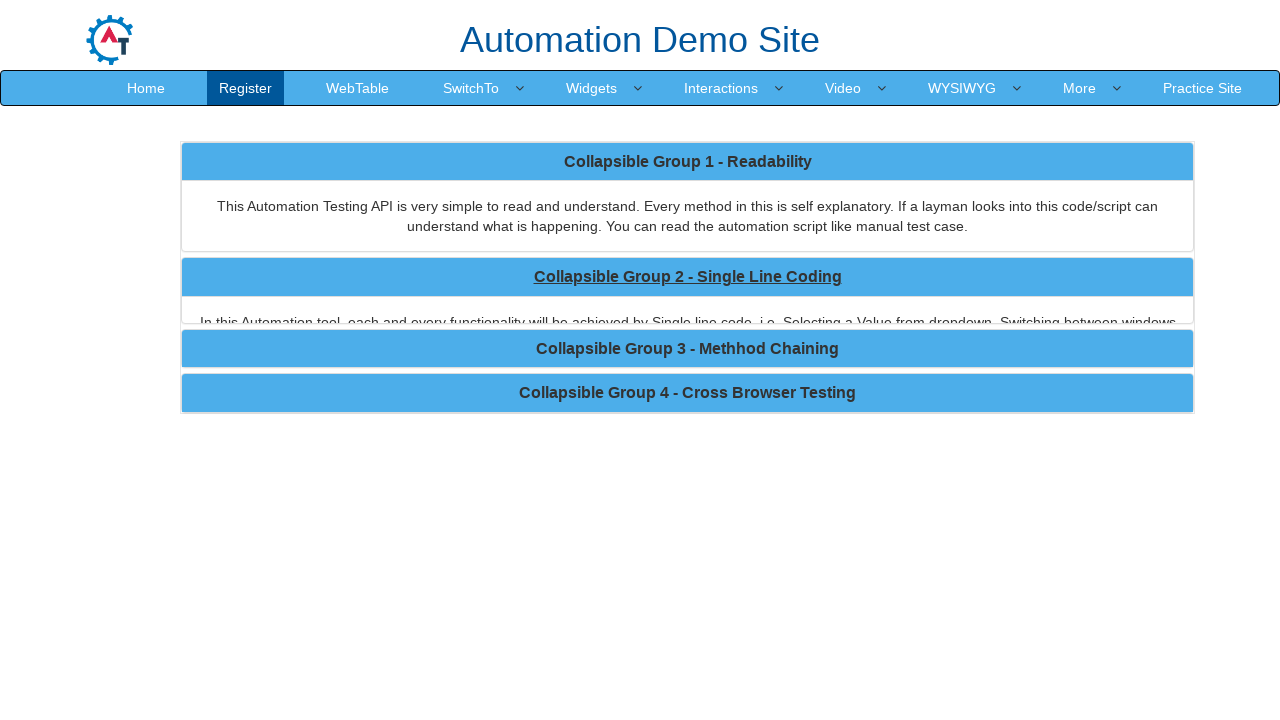

Accordion section expanded and paragraph content is visible
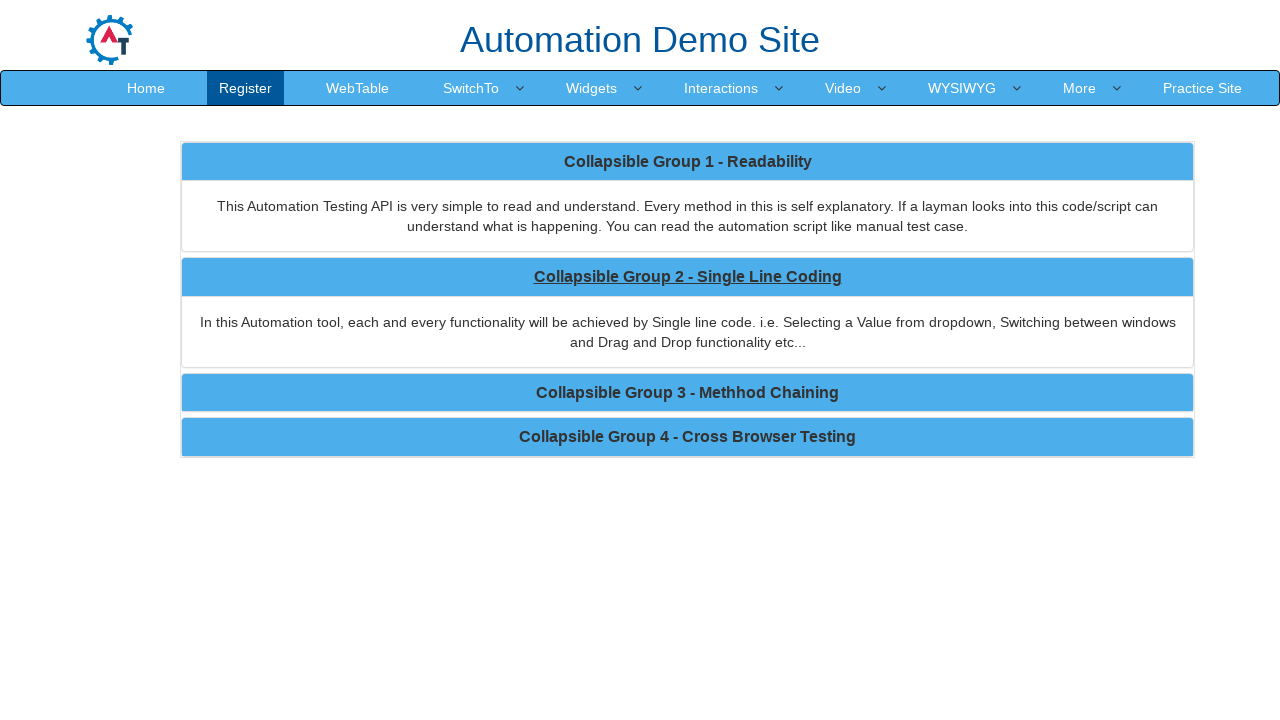

Retrieved paragraph text content from expanded accordion section
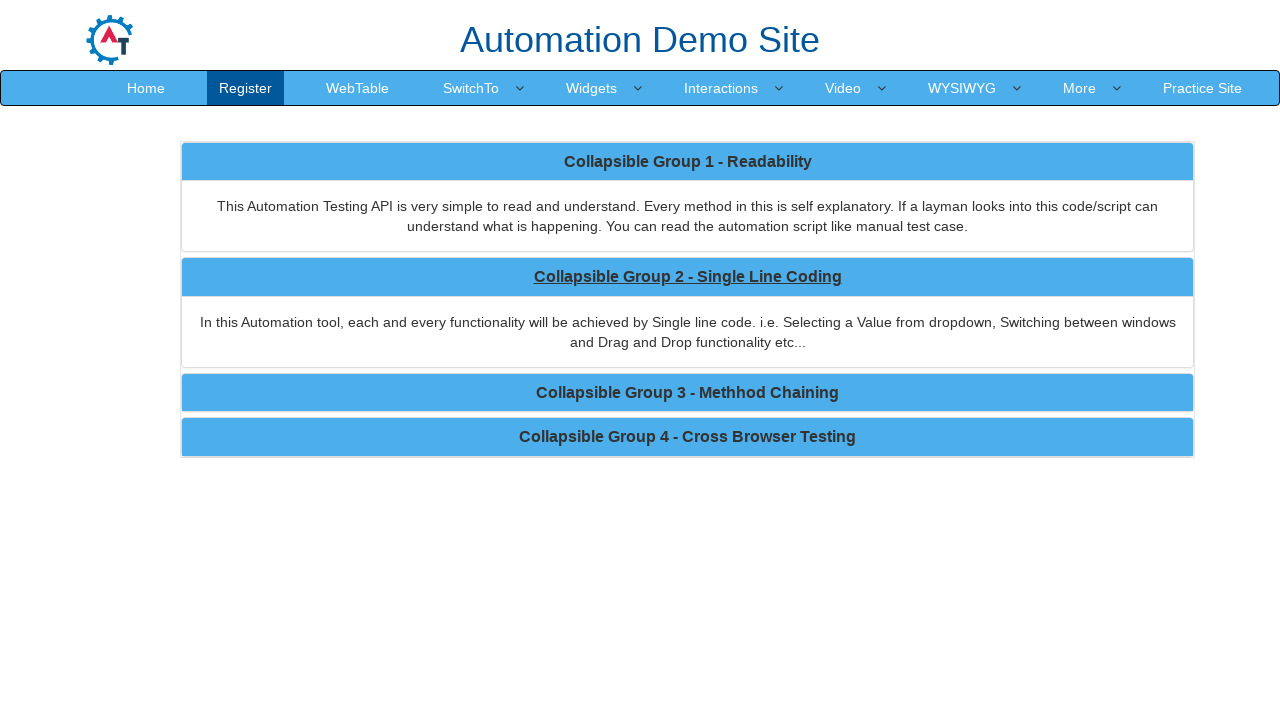

Verified paragraph contains expected text: 'Switching between windows and Drag and Drop'
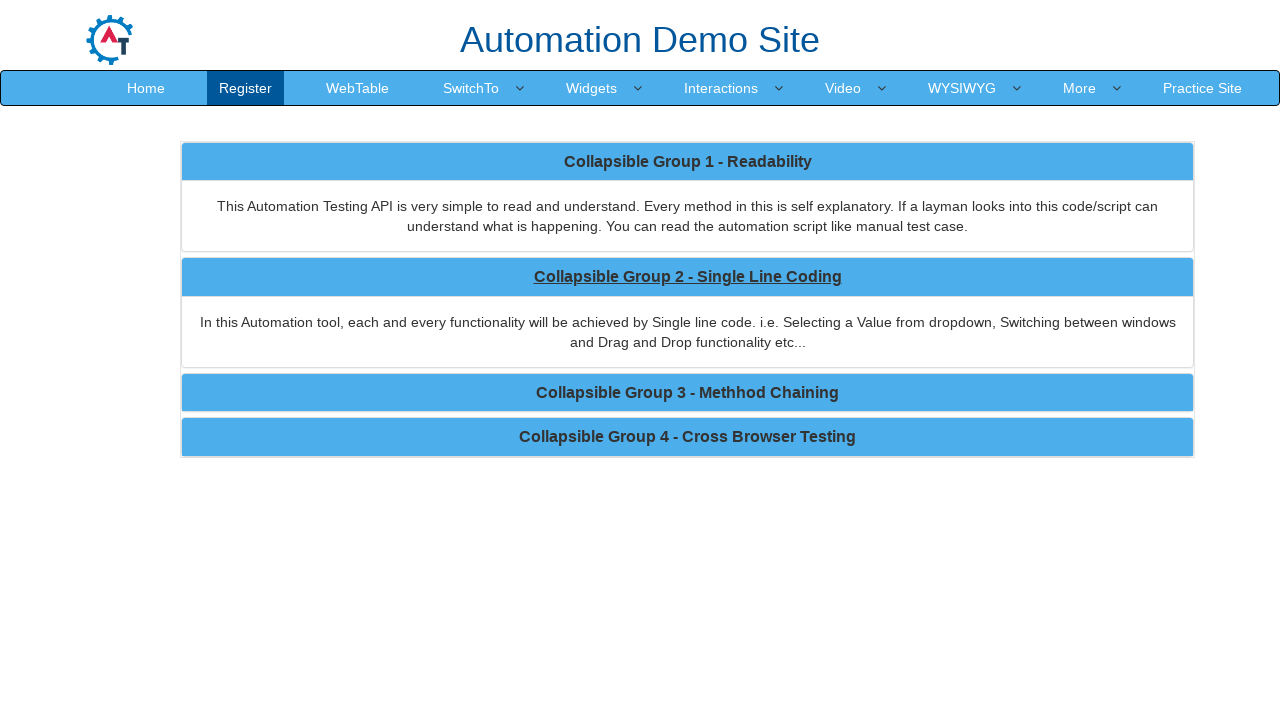

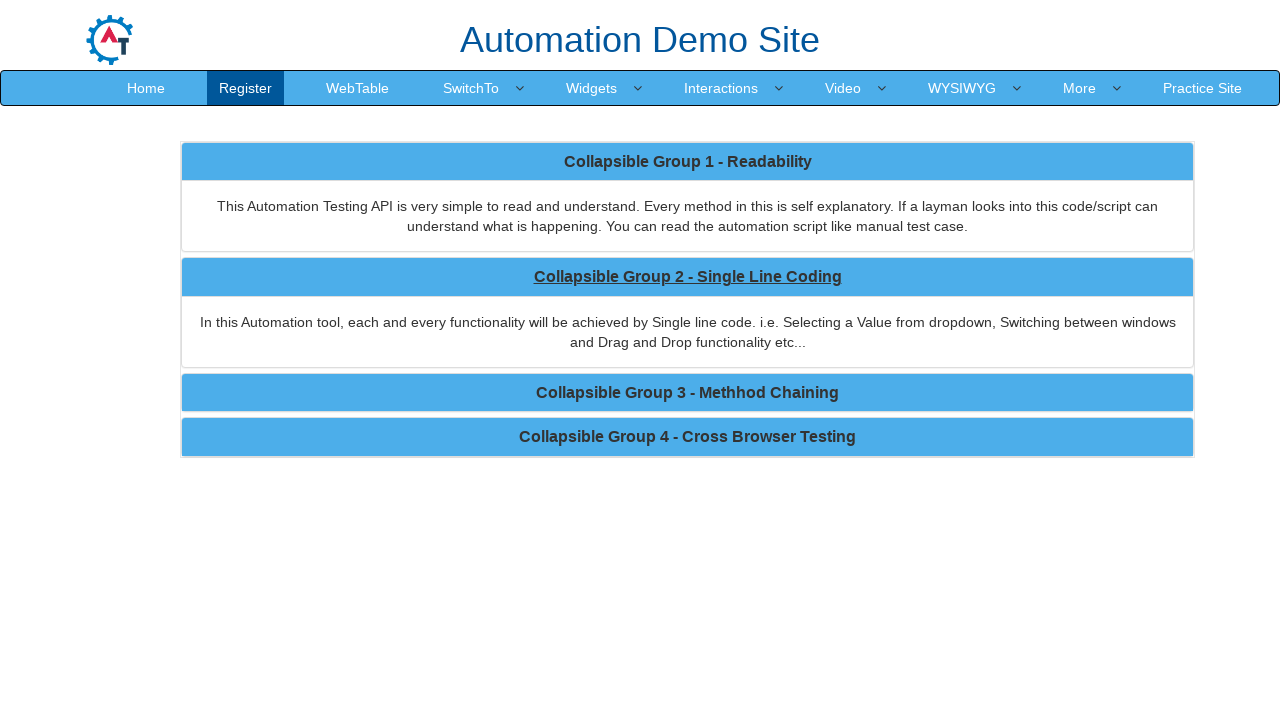